Tests add/remove elements functionality by clicking the add button multiple times to create elements, then clicking delete buttons to remove them

Starting URL: https://the-internet.herokuapp.com

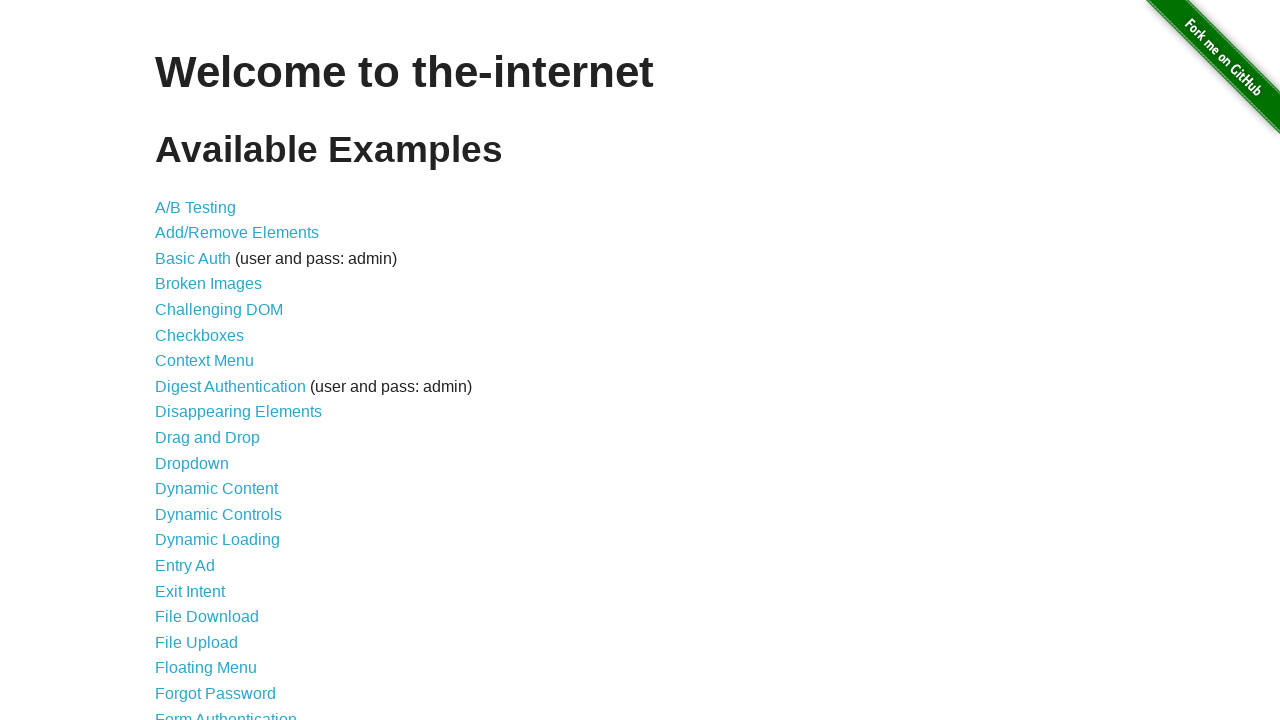

Clicked on Add/Remove Elements link at (237, 233) on text=Add/Remove Elements
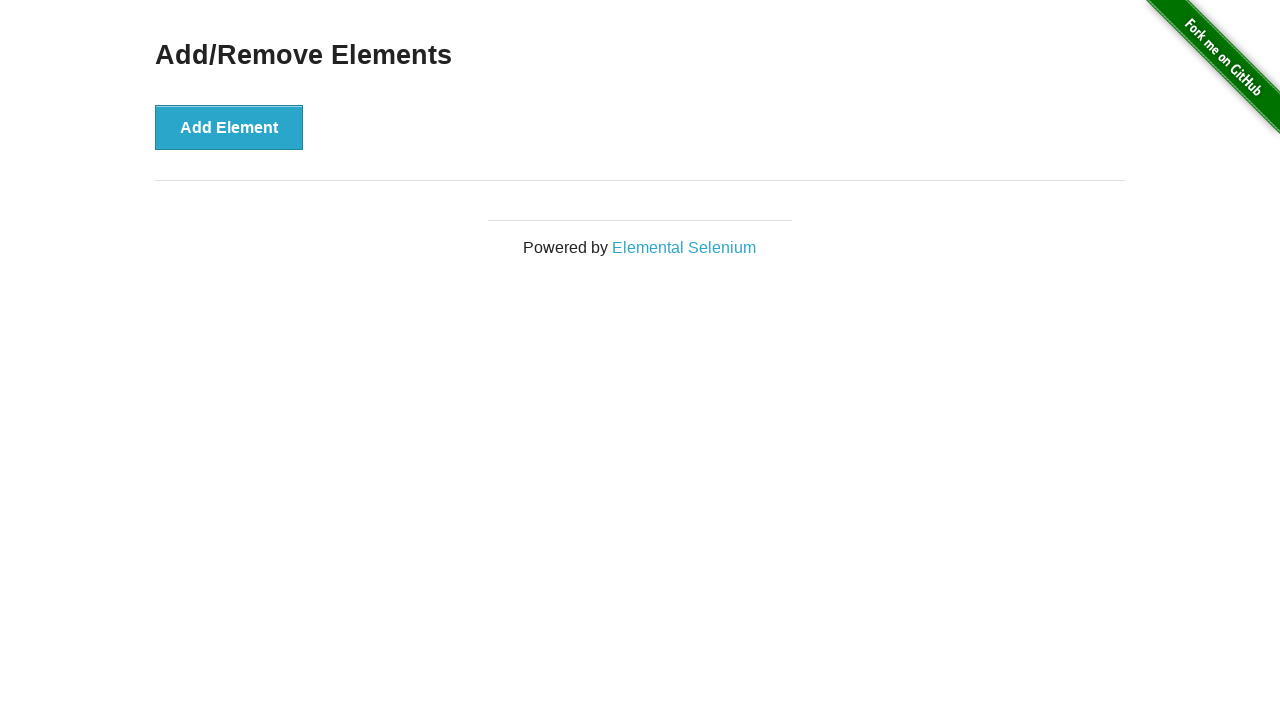

Add button became visible
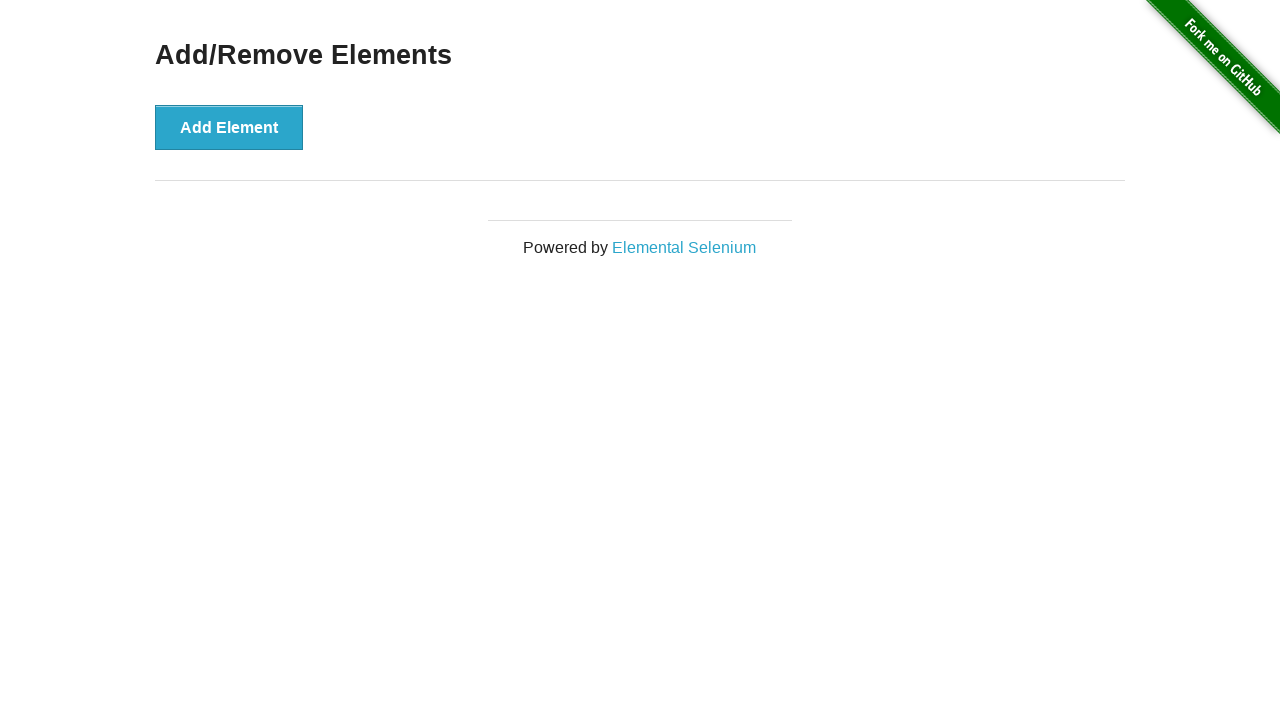

Clicked Add Element button (iteration 1/5) at (229, 127) on text=Add Element
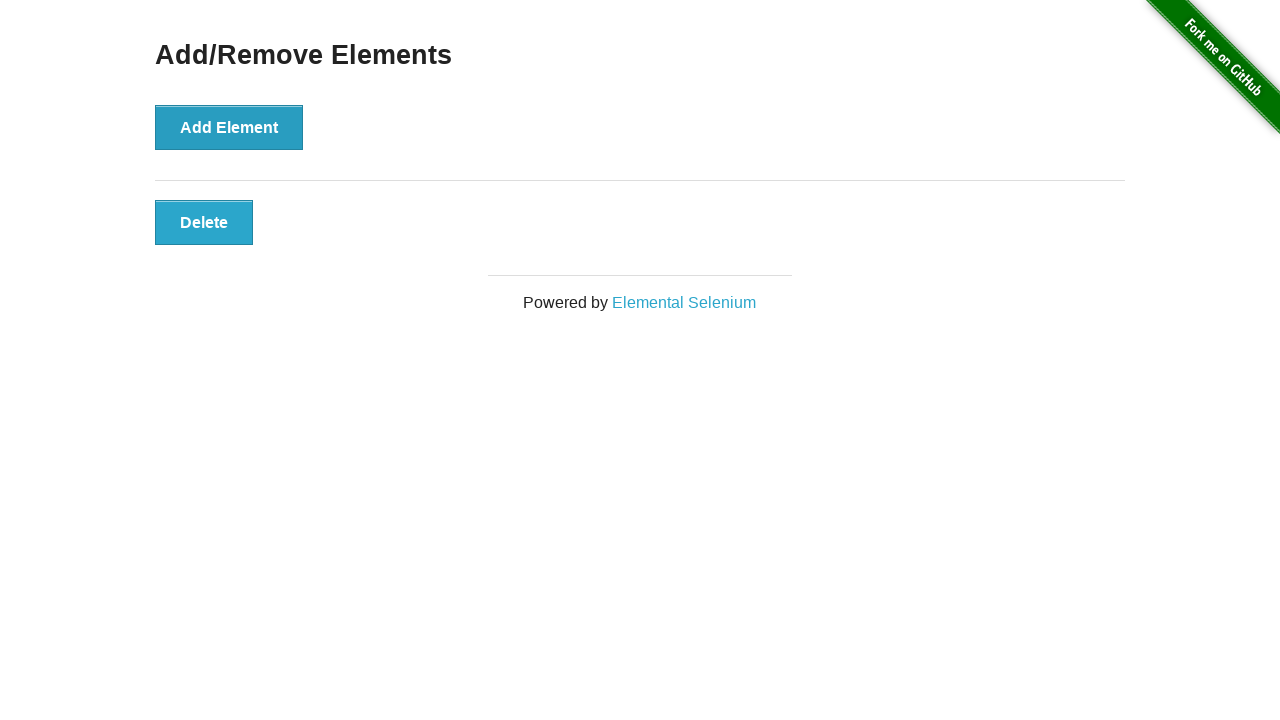

Clicked Add Element button (iteration 2/5) at (229, 127) on text=Add Element
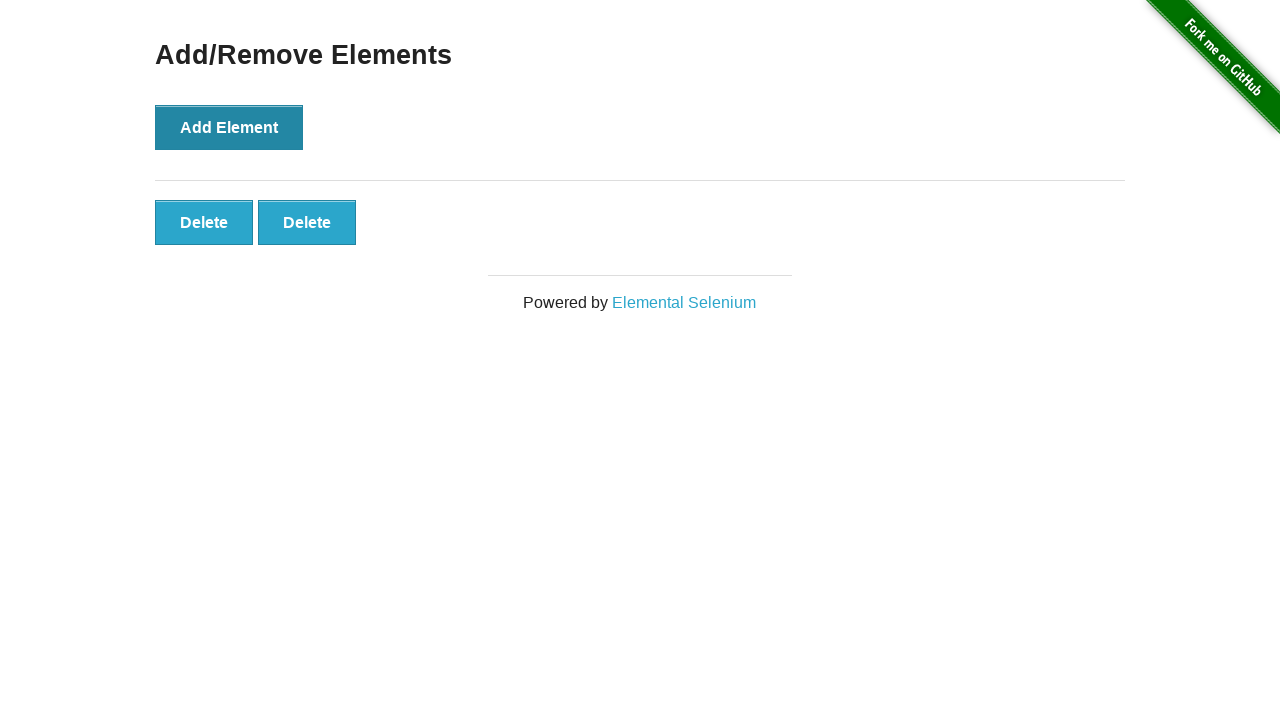

Clicked Add Element button (iteration 3/5) at (229, 127) on text=Add Element
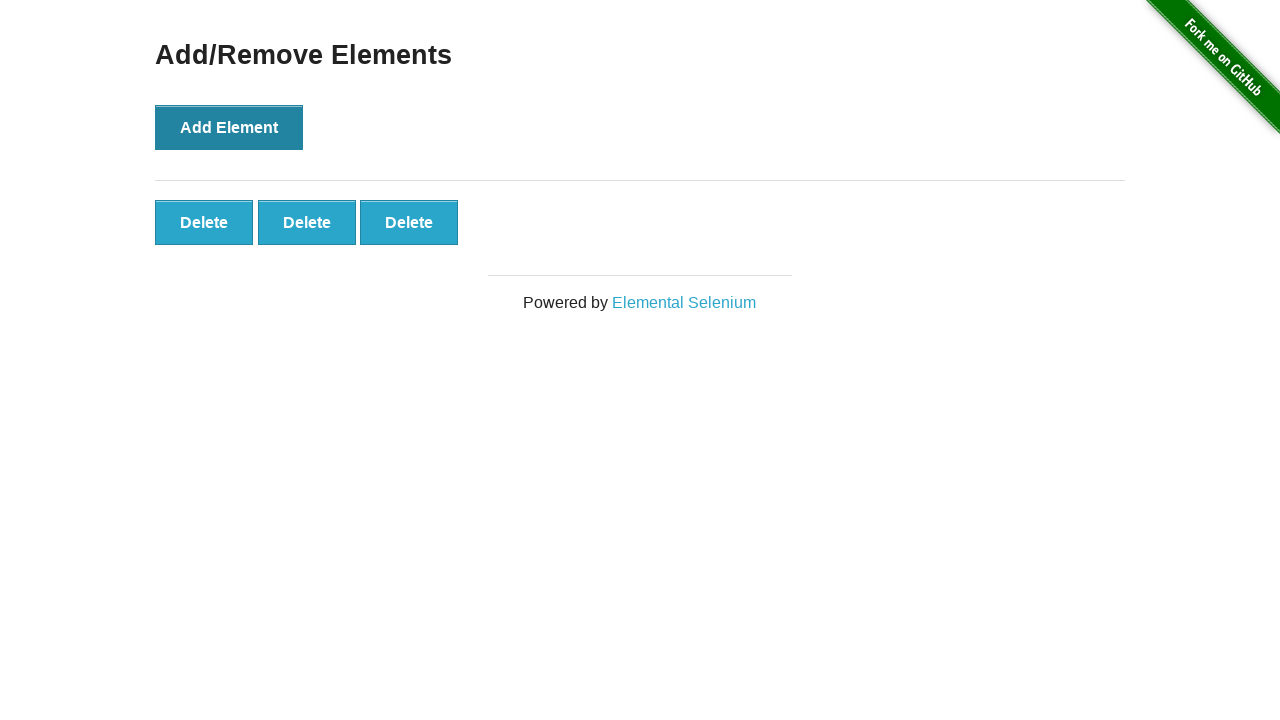

Clicked Add Element button (iteration 4/5) at (229, 127) on text=Add Element
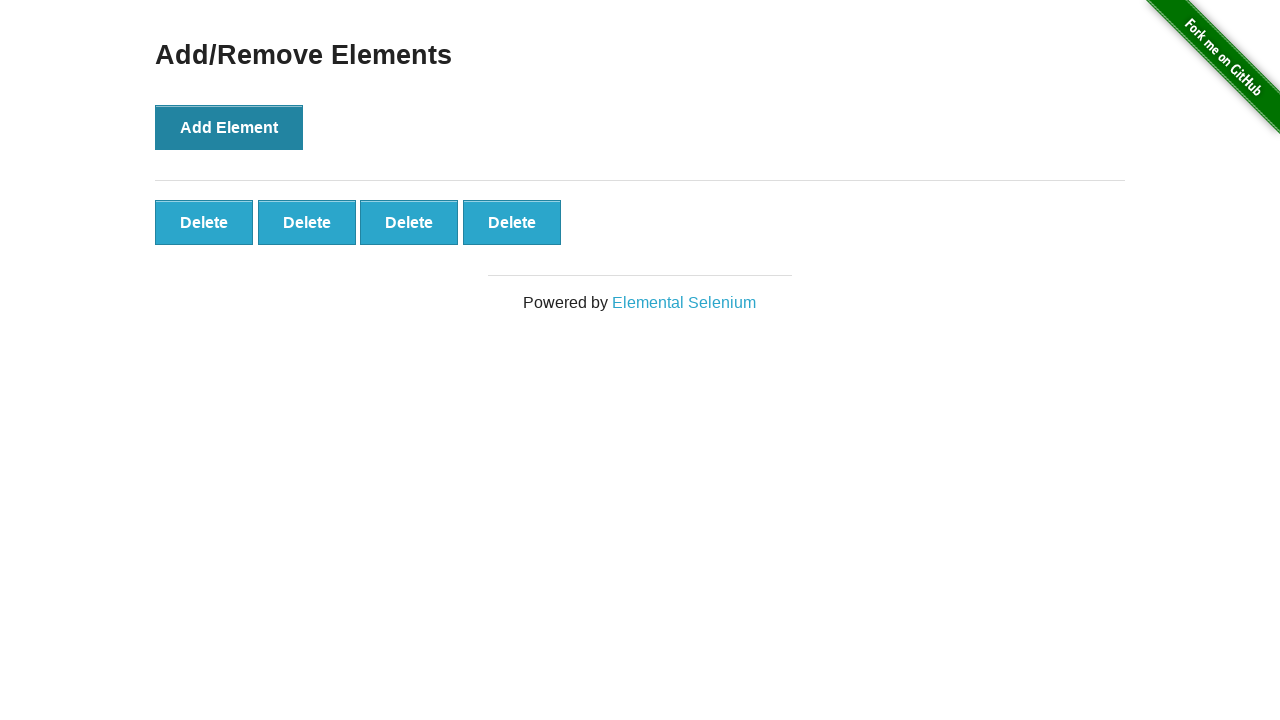

Clicked Add Element button (iteration 5/5) at (229, 127) on text=Add Element
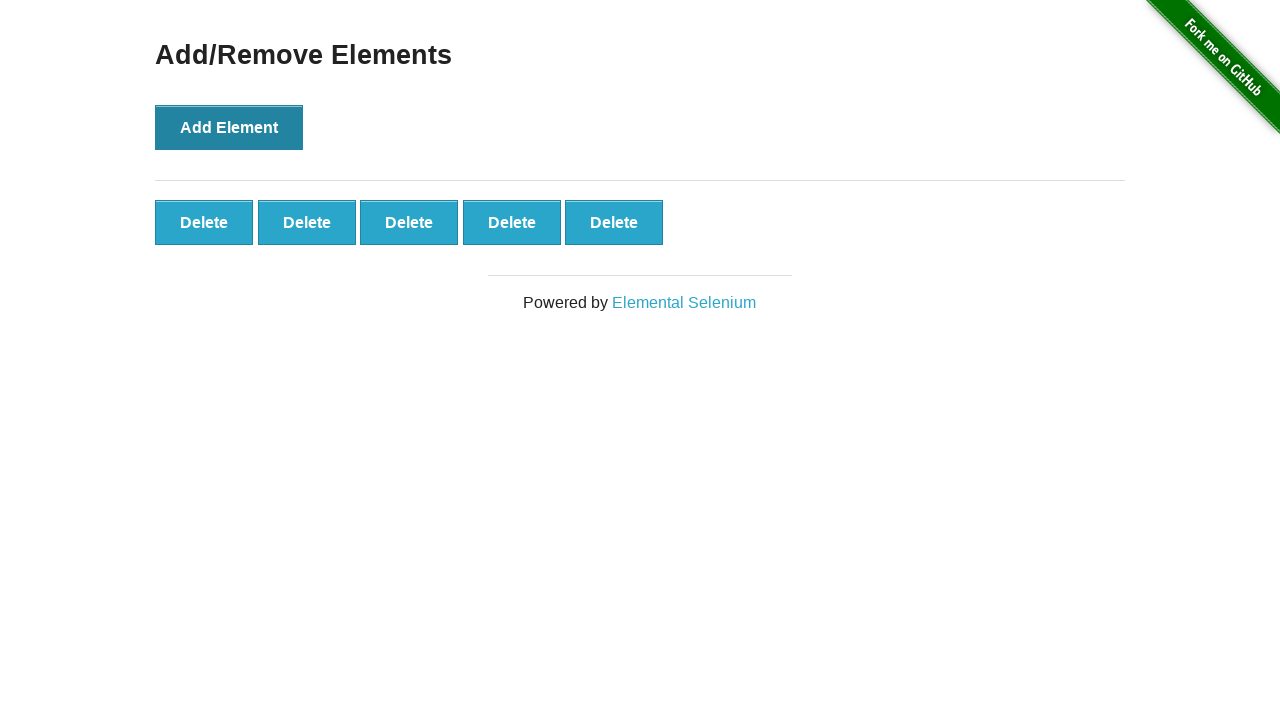

Clicked delete button to remove first element at (204, 222) on .added-manually >> nth=0
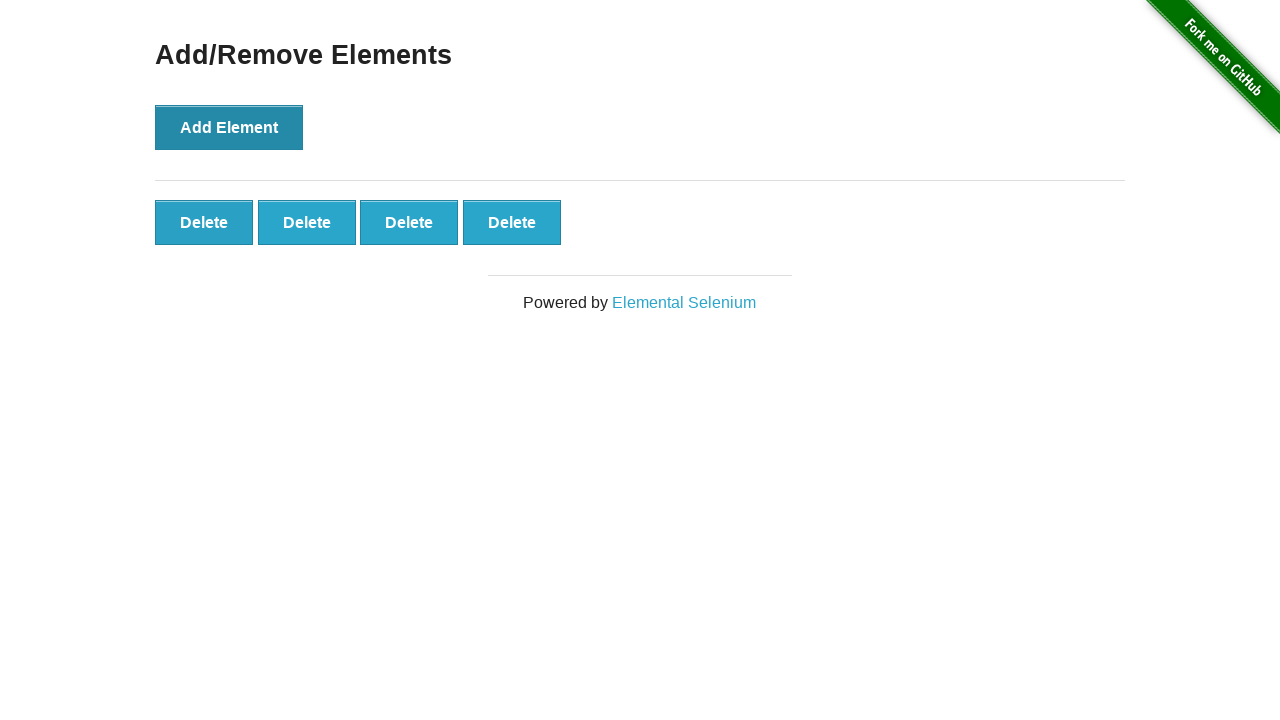

Clicked delete button to remove second element at (204, 222) on .added-manually >> nth=0
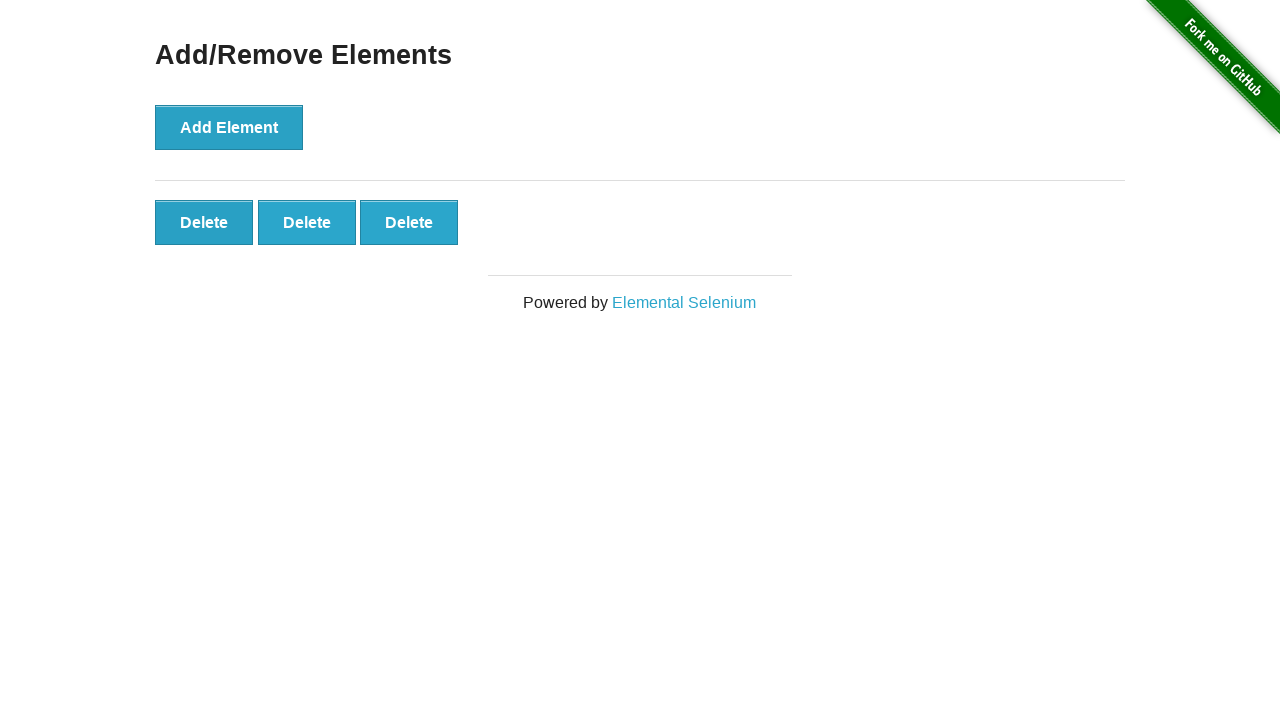

Clicked delete button to remove third element at (204, 222) on .added-manually >> nth=0
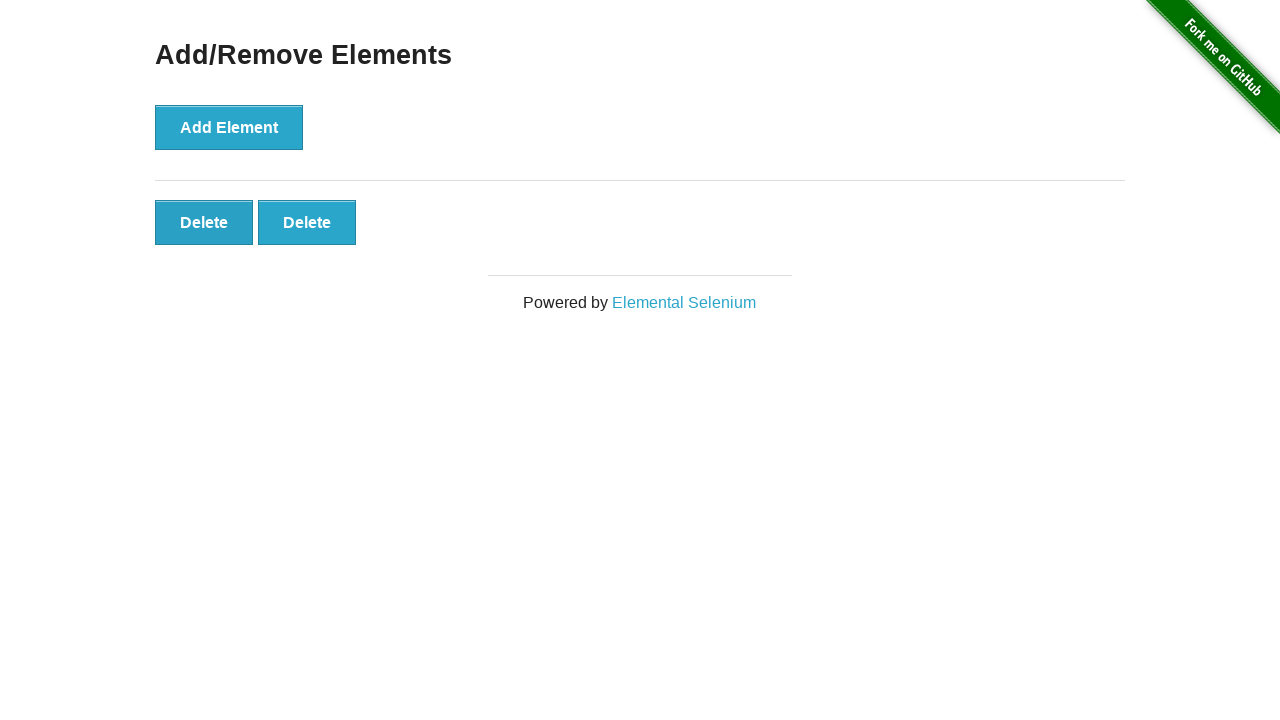

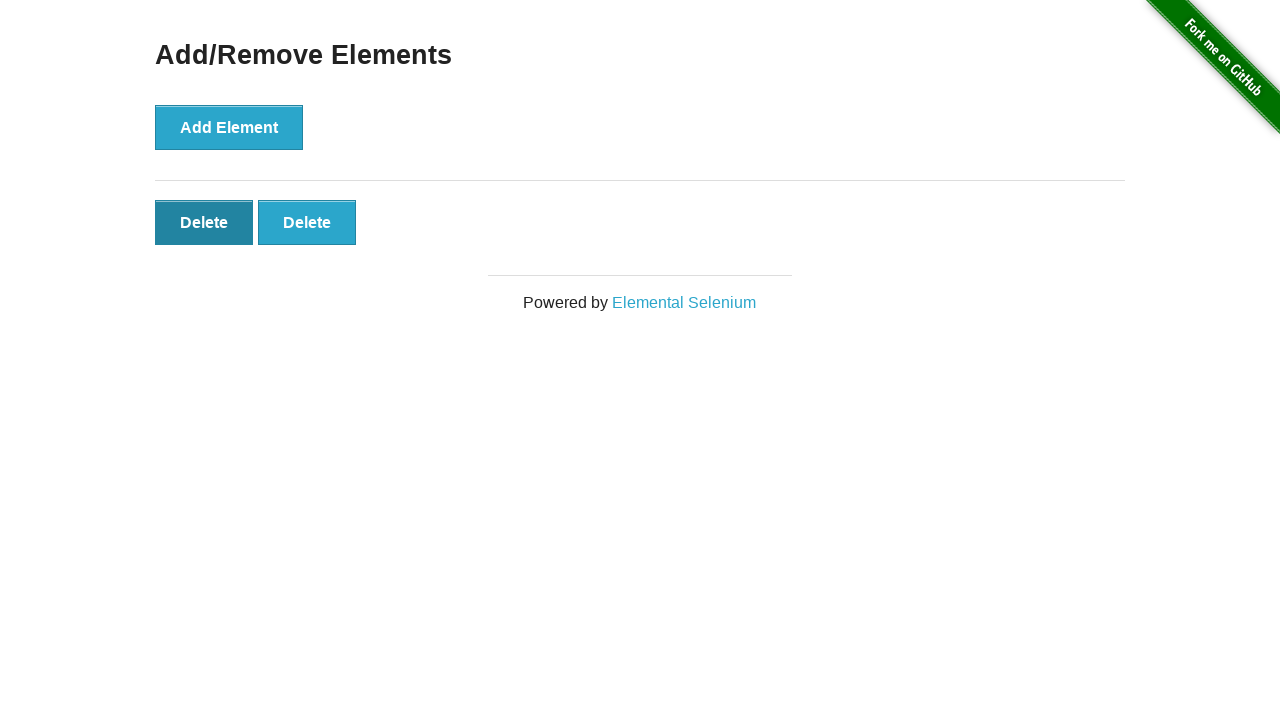